Tests clearing the complete state of all items by checking and unchecking the toggle all

Starting URL: https://demo.playwright.dev/todomvc

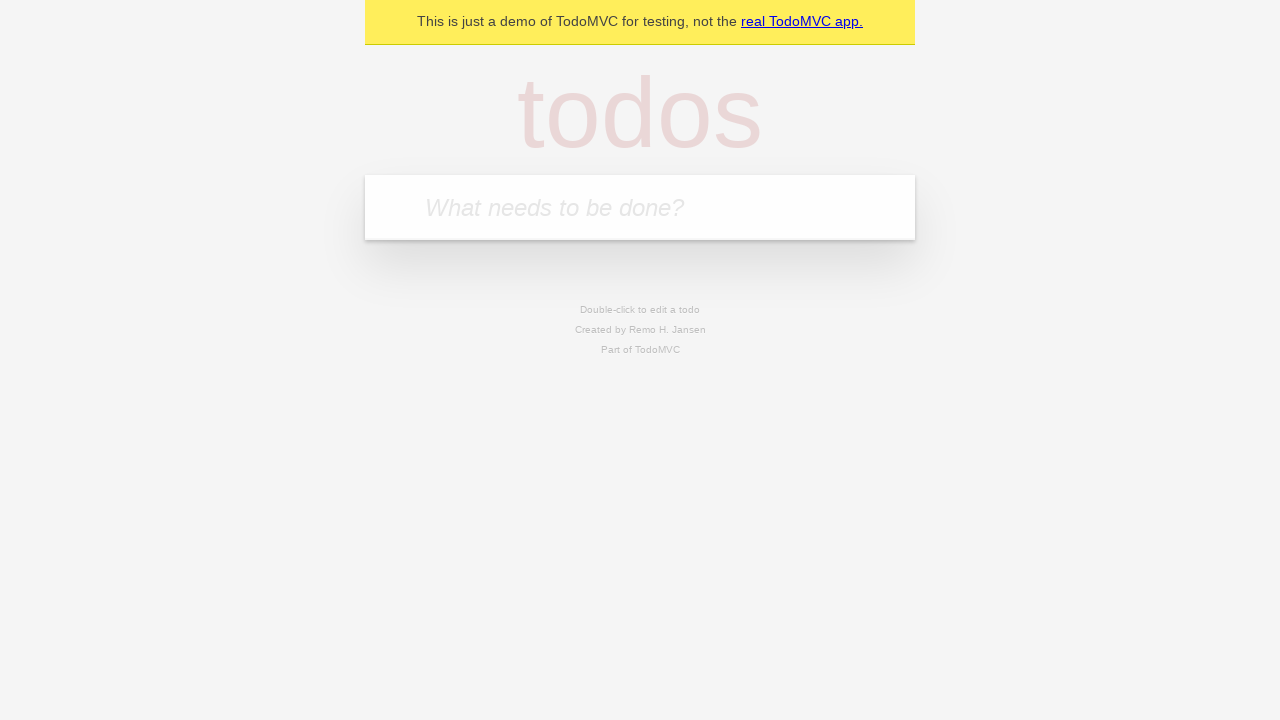

Filled todo input with 'buy some cheese' on internal:attr=[placeholder="What needs to be done?"i]
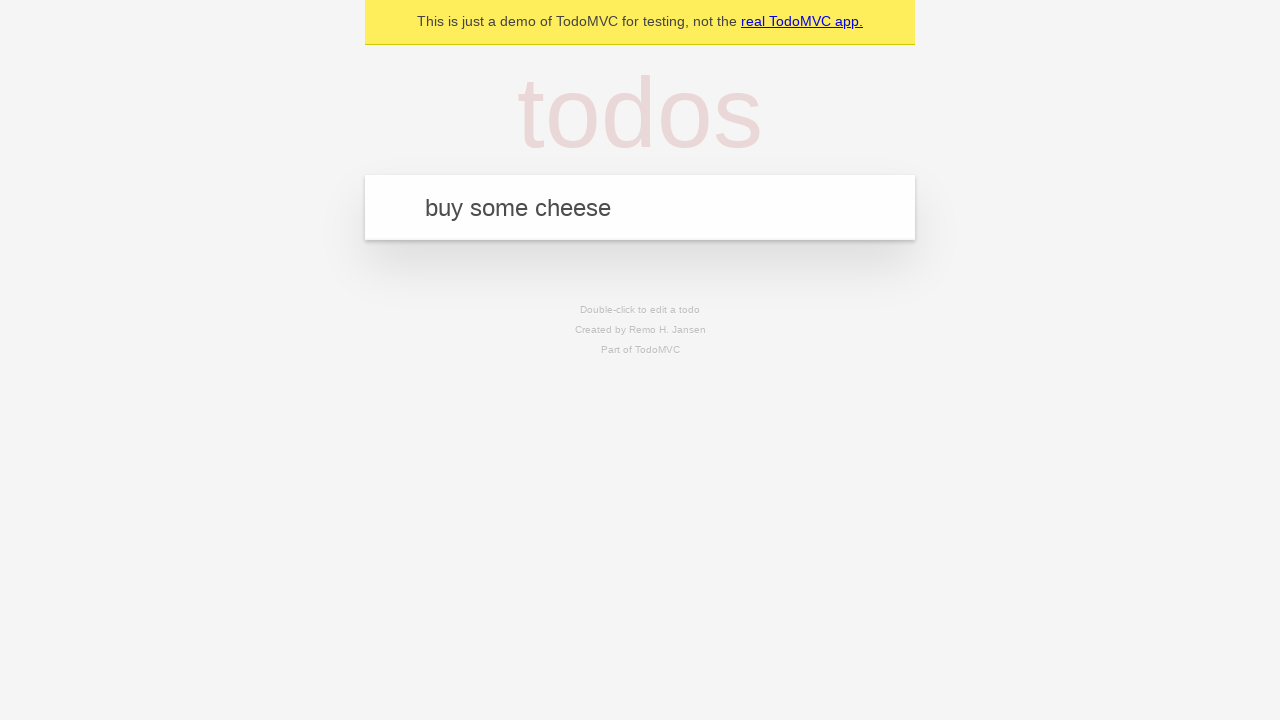

Pressed Enter to create todo 'buy some cheese' on internal:attr=[placeholder="What needs to be done?"i]
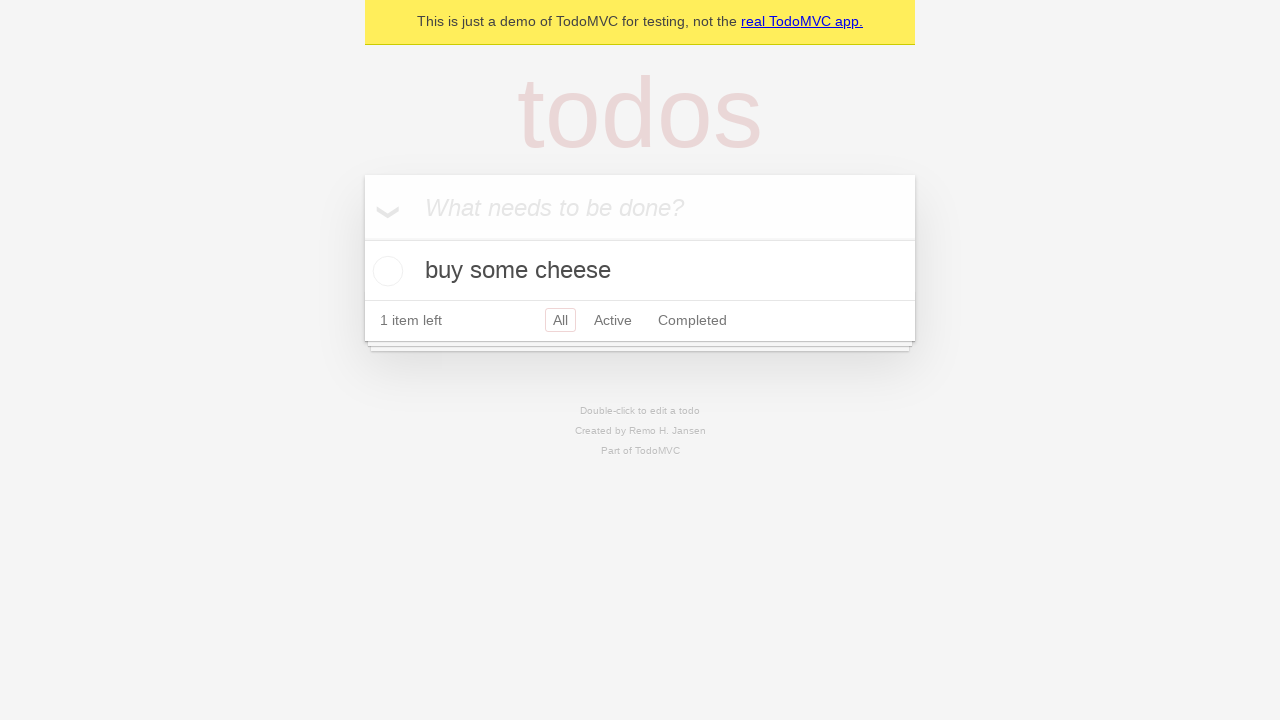

Filled todo input with 'feed the cat' on internal:attr=[placeholder="What needs to be done?"i]
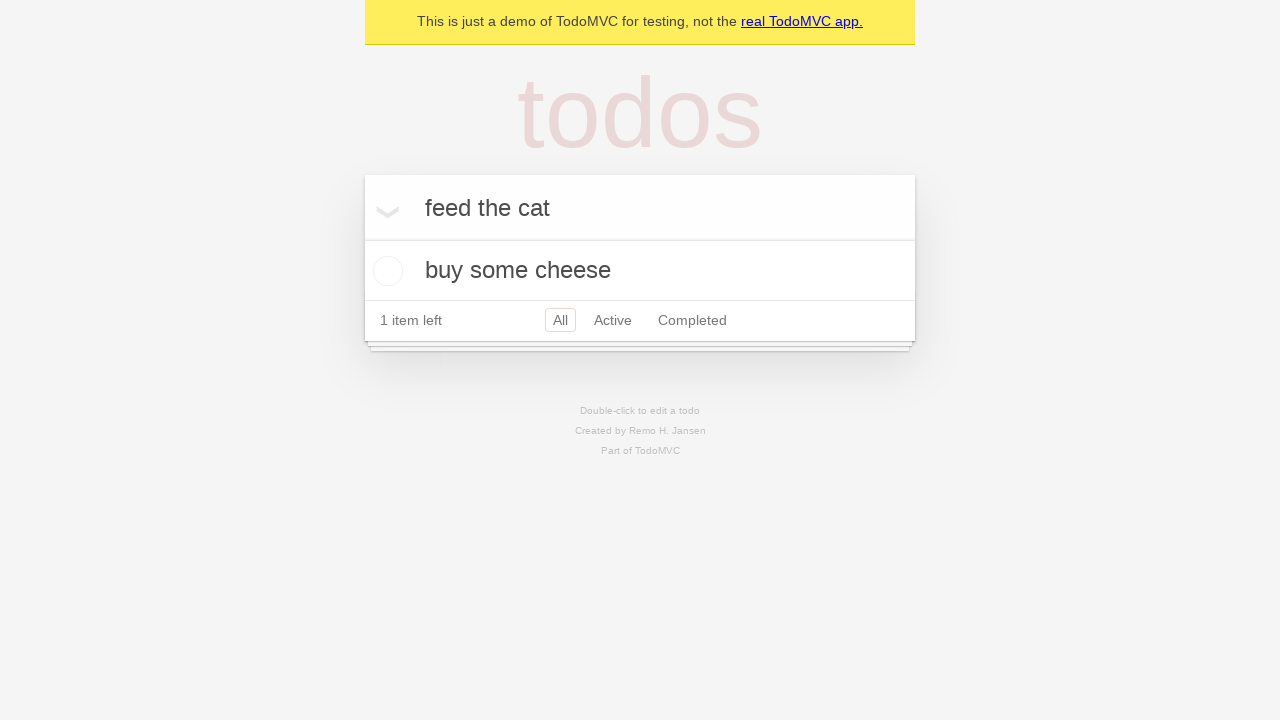

Pressed Enter to create todo 'feed the cat' on internal:attr=[placeholder="What needs to be done?"i]
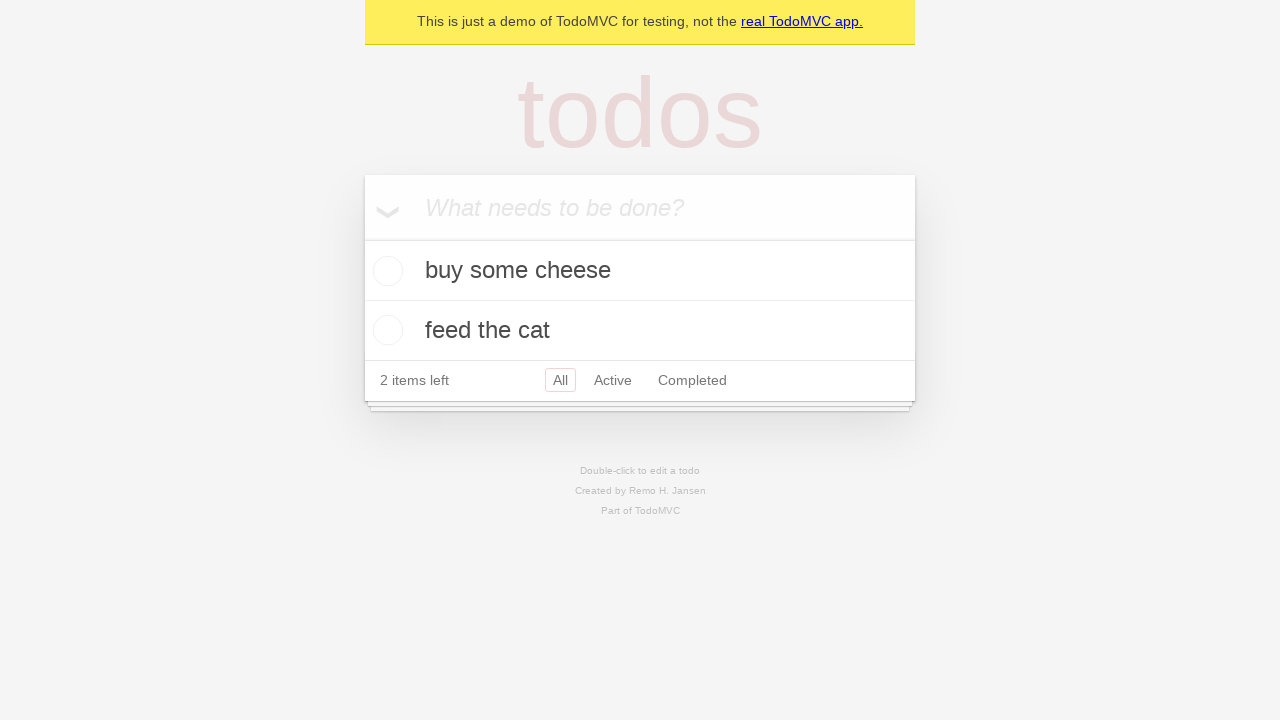

Filled todo input with 'book a doctors appointment' on internal:attr=[placeholder="What needs to be done?"i]
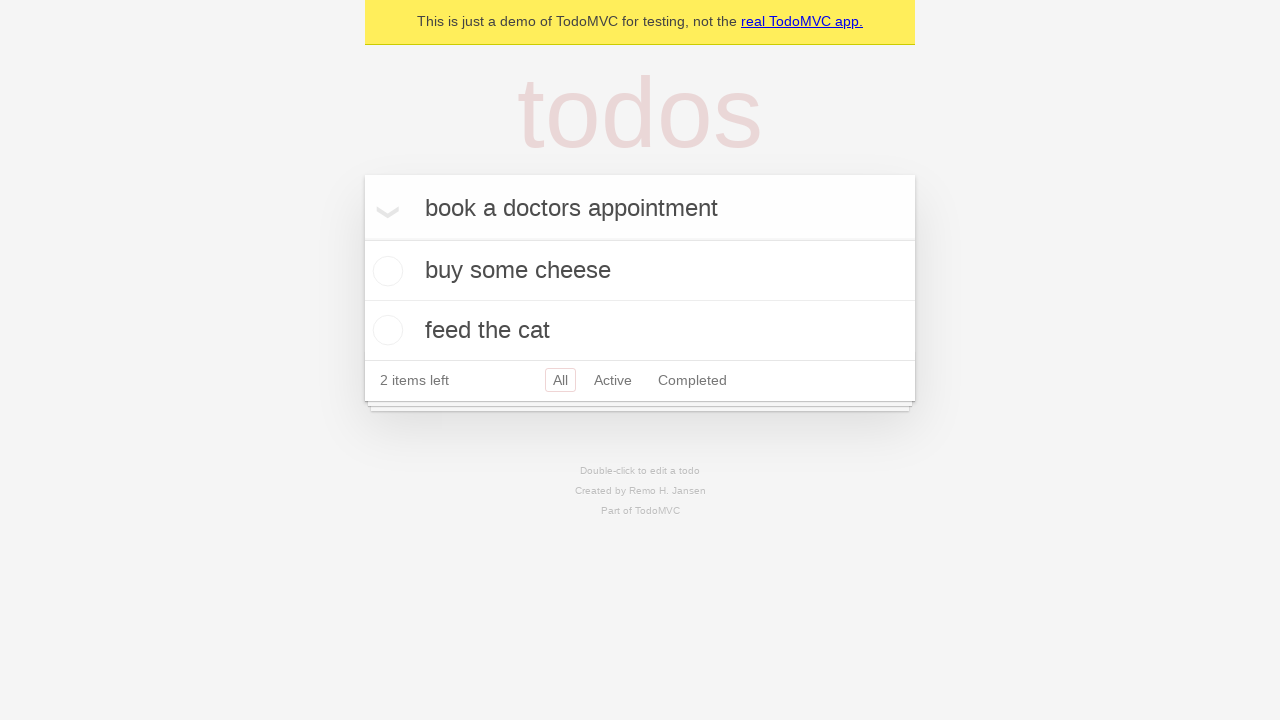

Pressed Enter to create todo 'book a doctors appointment' on internal:attr=[placeholder="What needs to be done?"i]
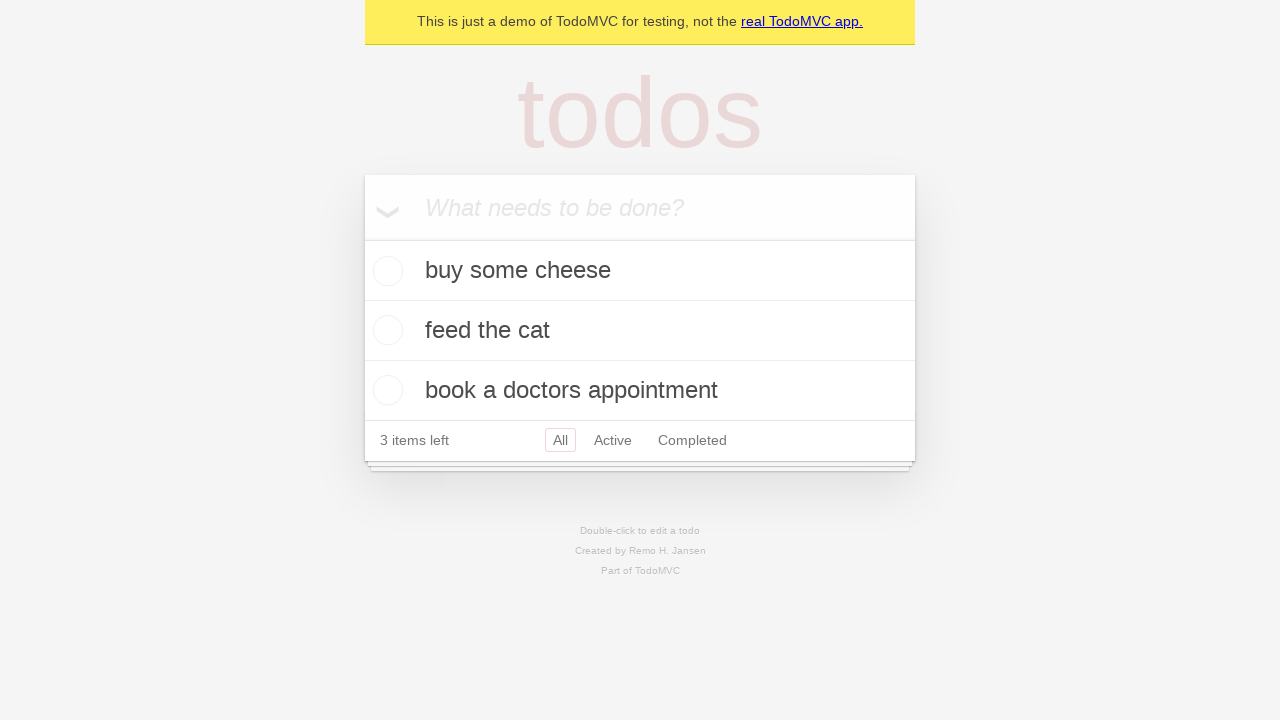

Clicked toggle all to mark all items as complete at (362, 238) on internal:label="Mark all as complete"i
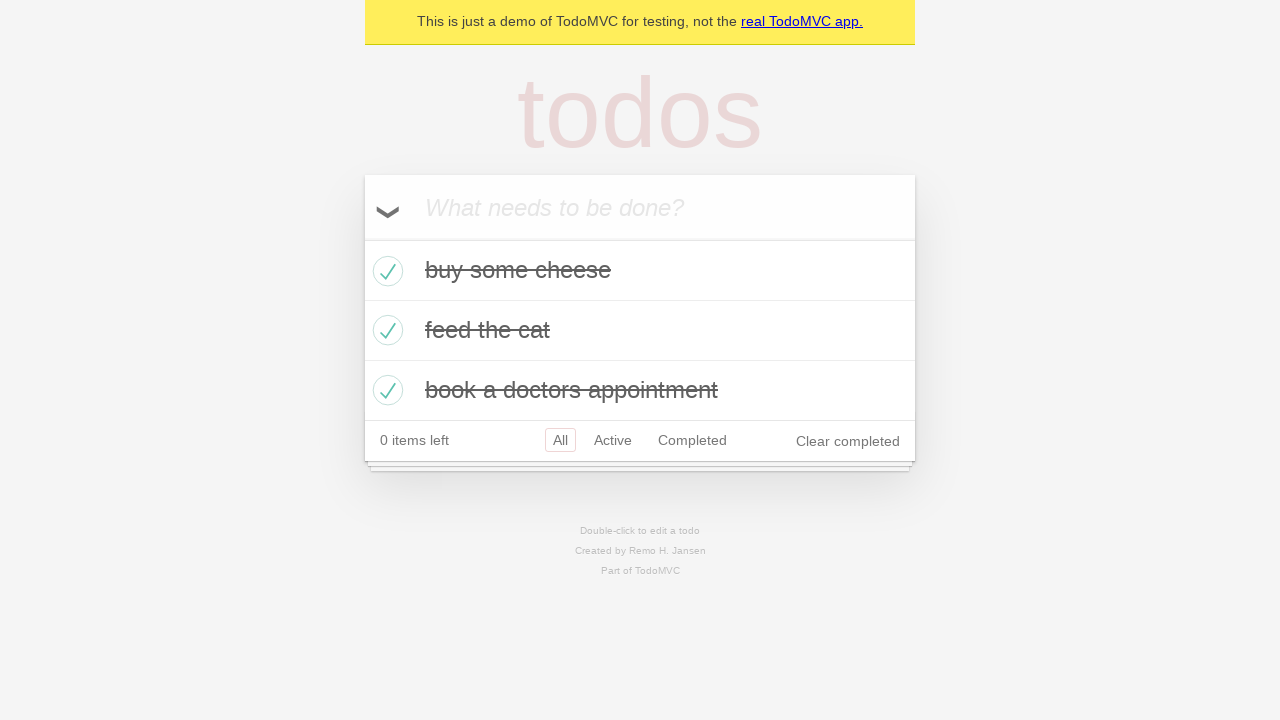

Clicked toggle all to uncheck all items and clear complete state at (362, 238) on internal:label="Mark all as complete"i
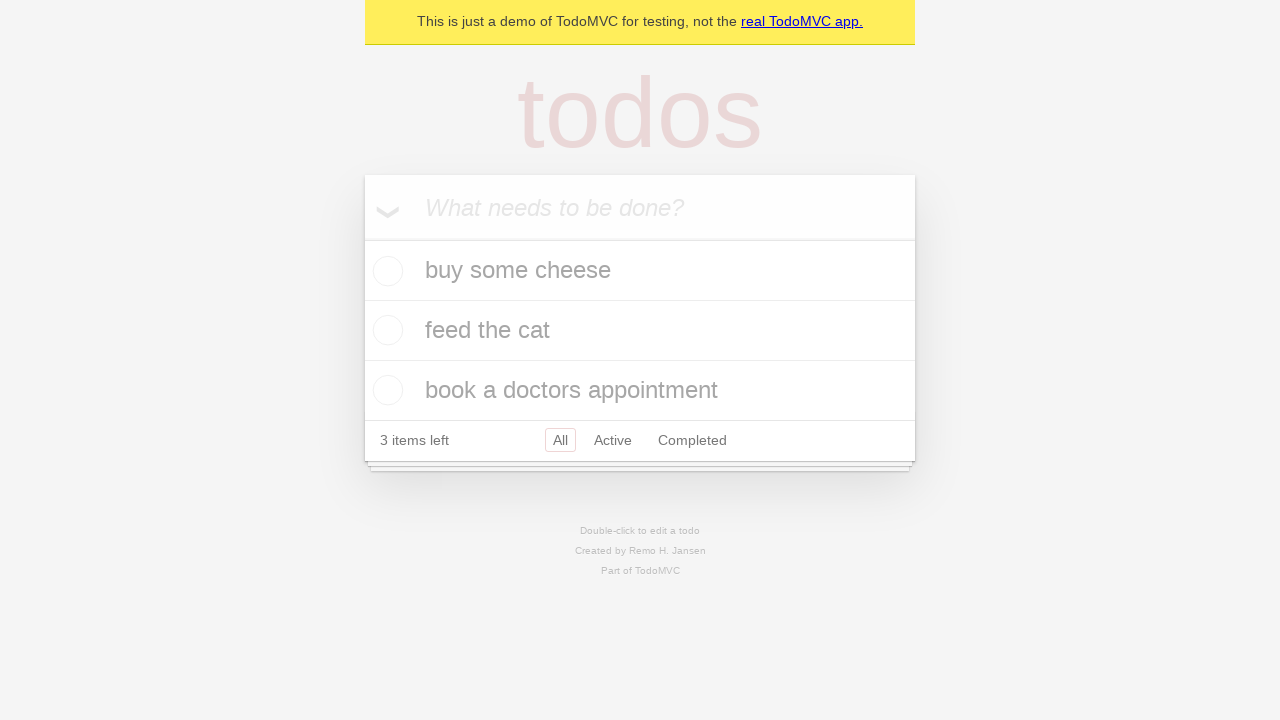

Verified all todo items are in uncompleted state
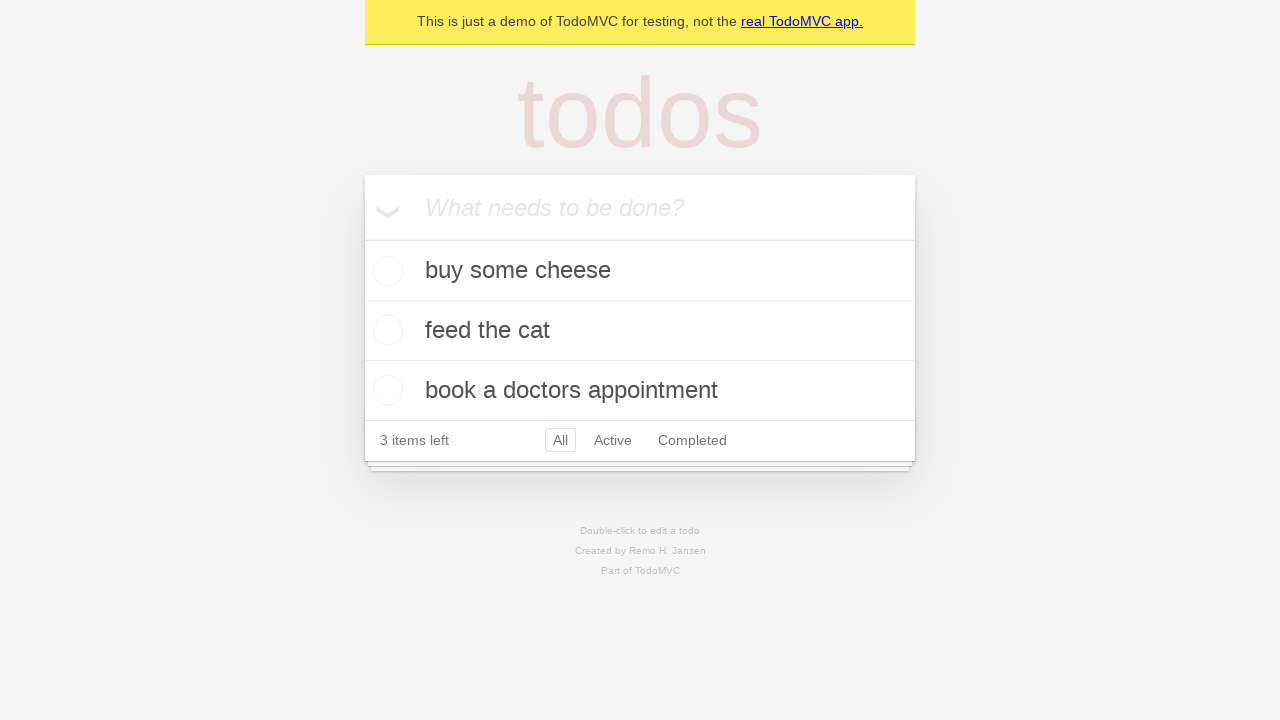

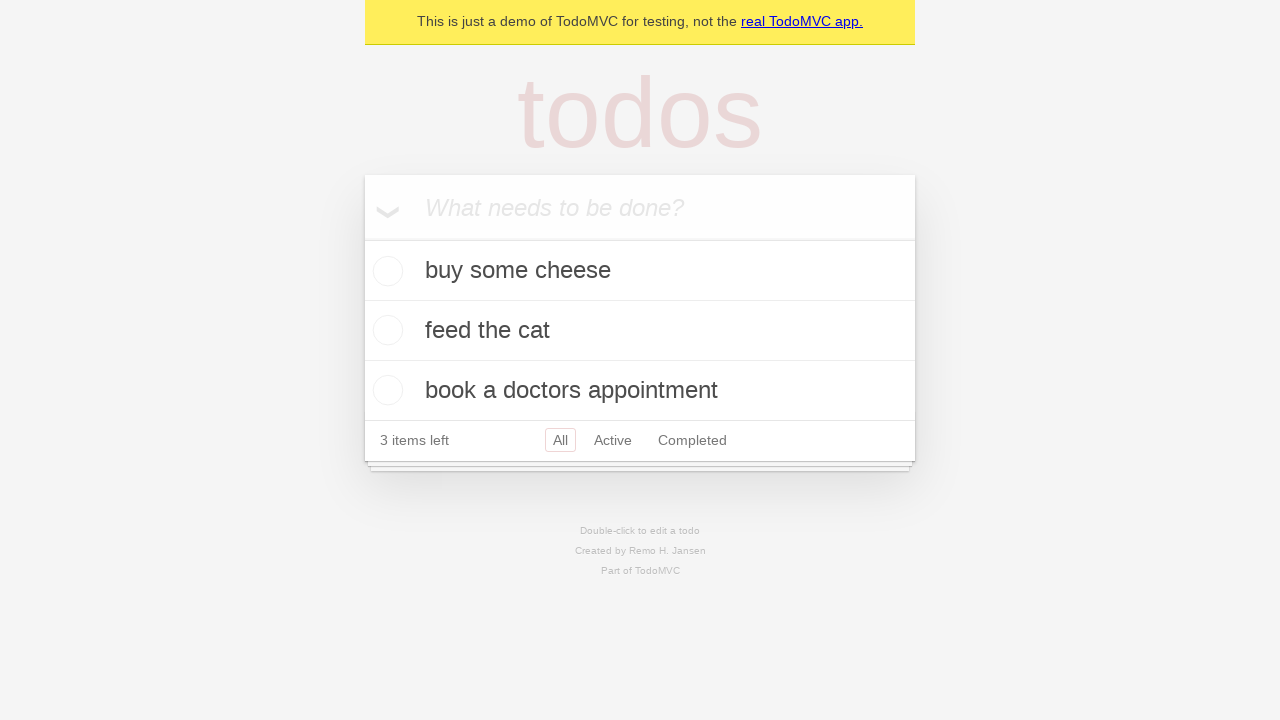